Tests iframe interaction by switching to the result iframe and clicking a link to visit W3Schools

Starting URL: https://www.w3schools.com/tags/tryit.asp?filename=tryhtml_link_target

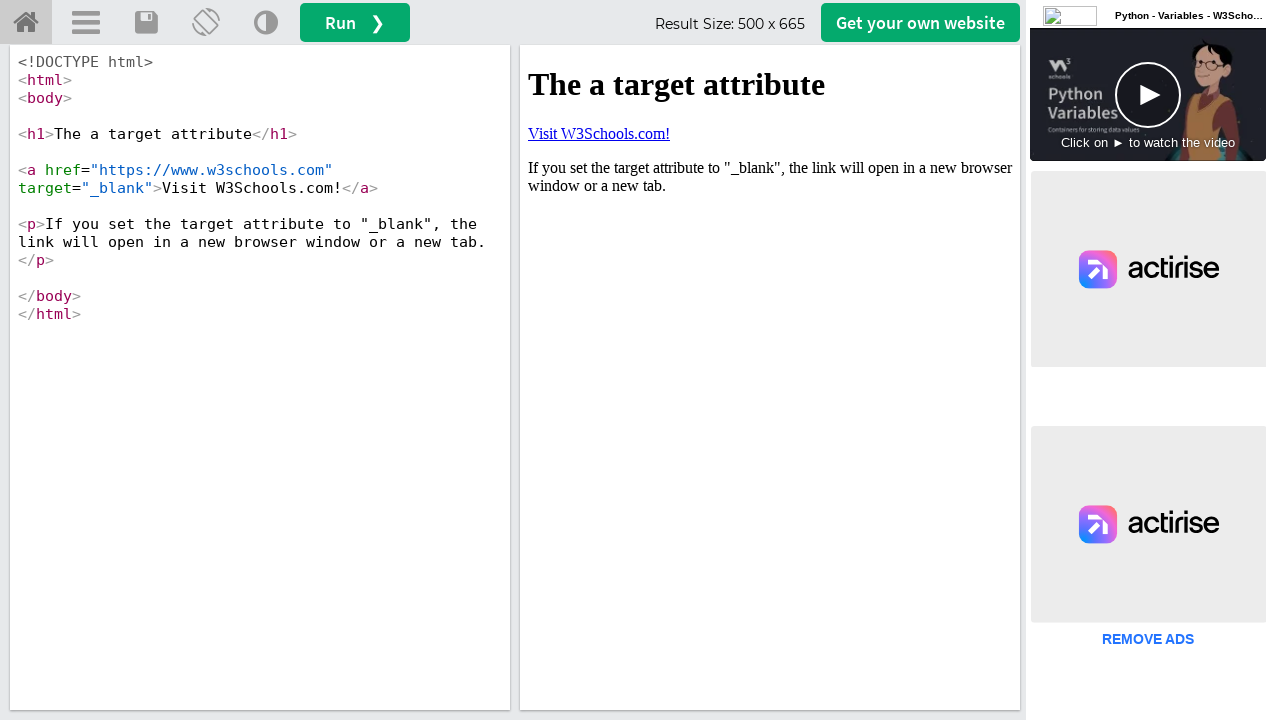

Located the result iframe with ID 'iframeResult'
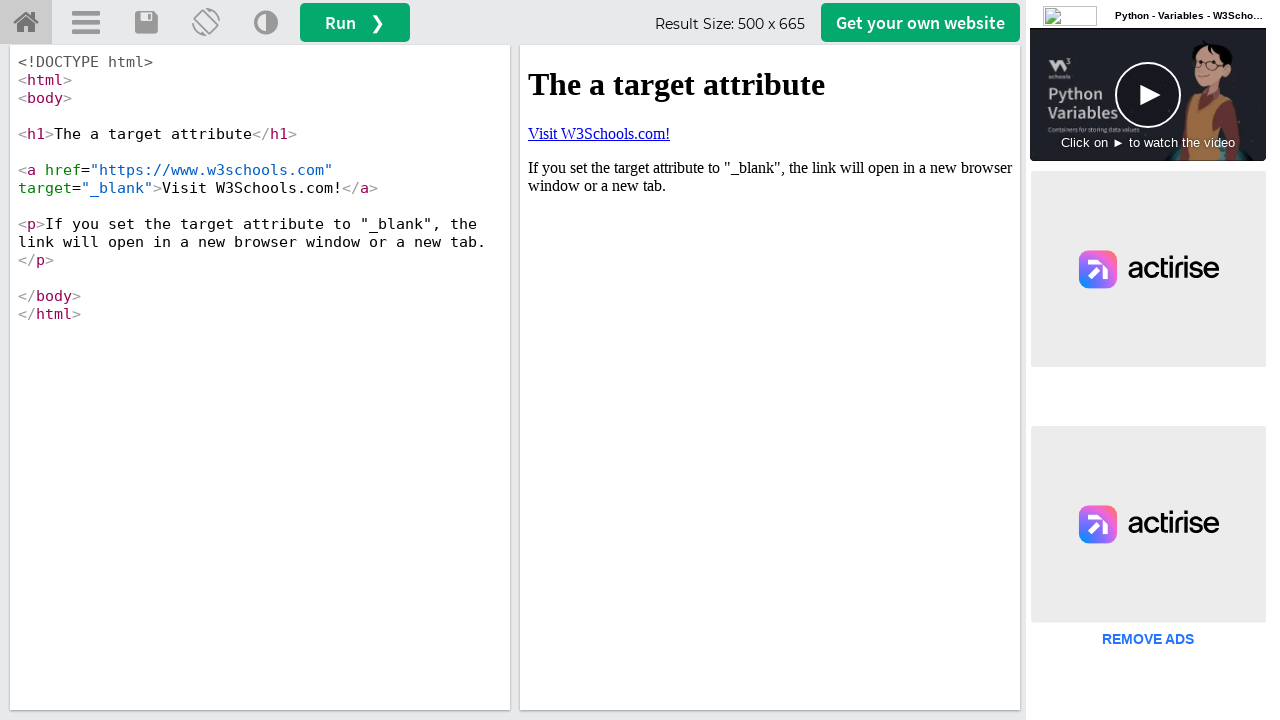

Clicked the 'Visit W3Schools.com!' link inside the iframe at (599, 133) on #iframeResult >> internal:control=enter-frame >> a:has-text('Visit W3Schools.com
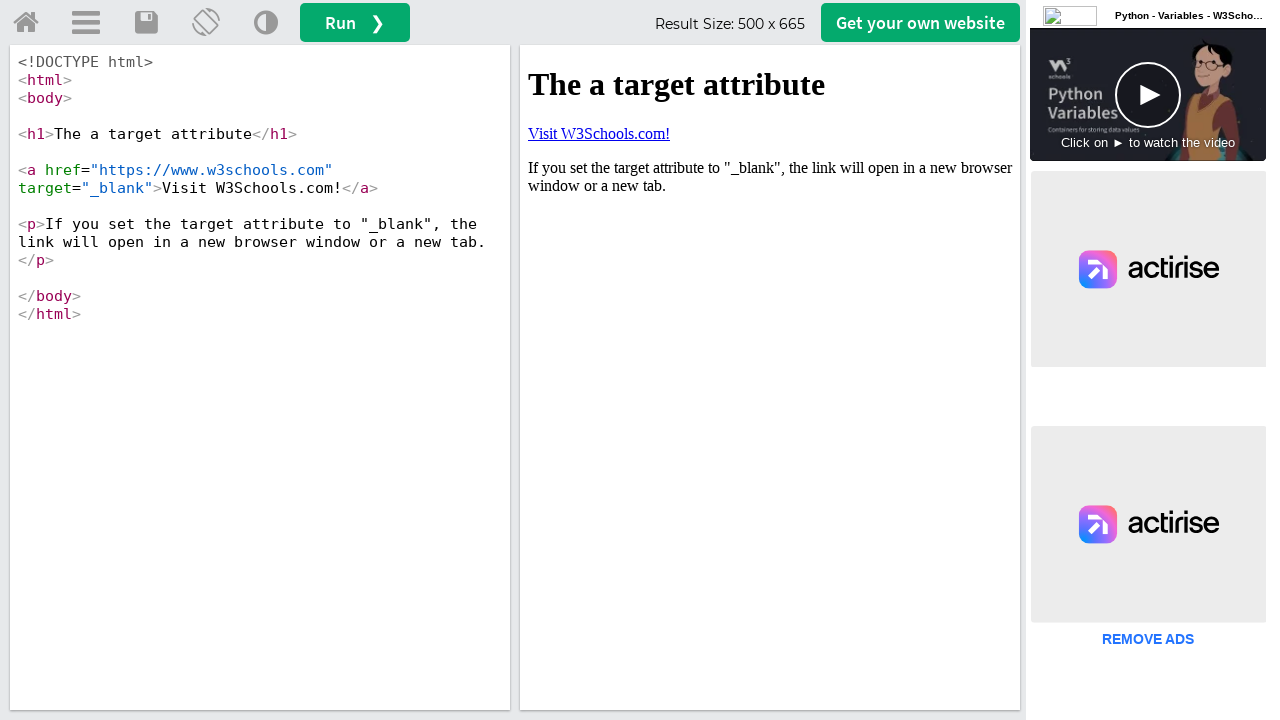

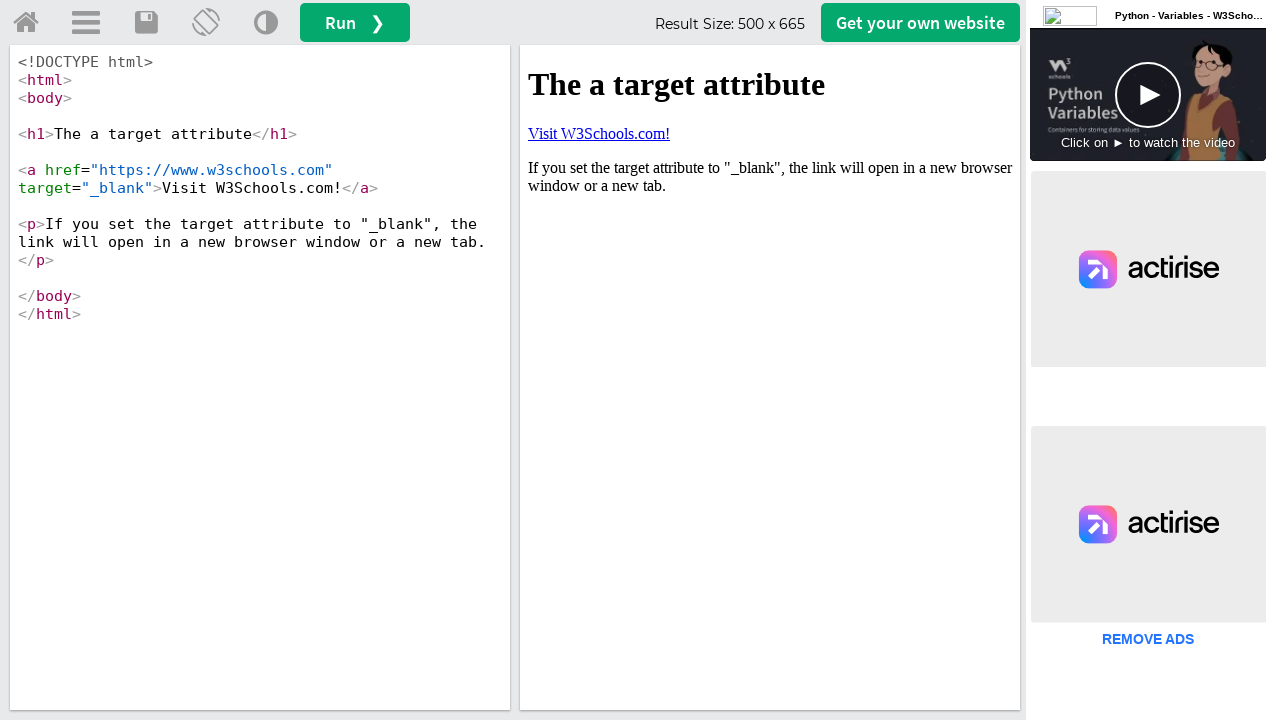